Navigates to a page, finds and clicks a dynamically calculated link, then fills out a form with personal information and submits it

Starting URL: https://suninjuly.github.io/find_link_text

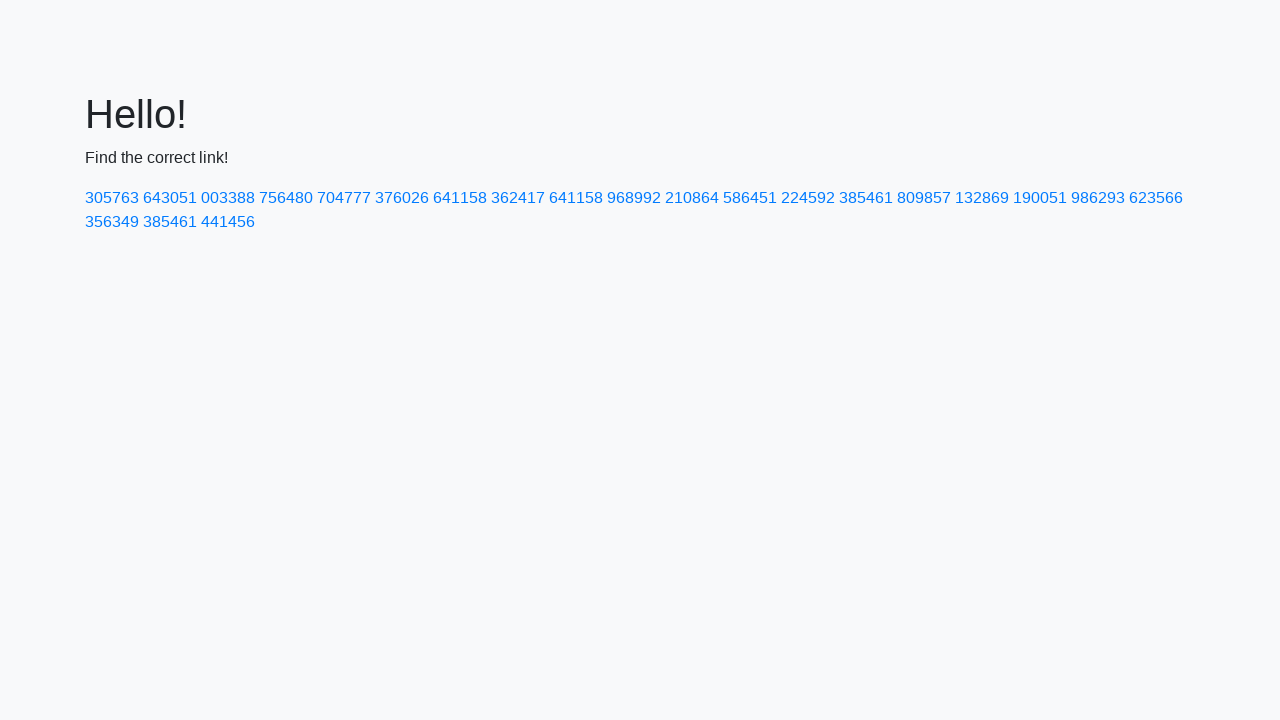

Navigated to the starting URL
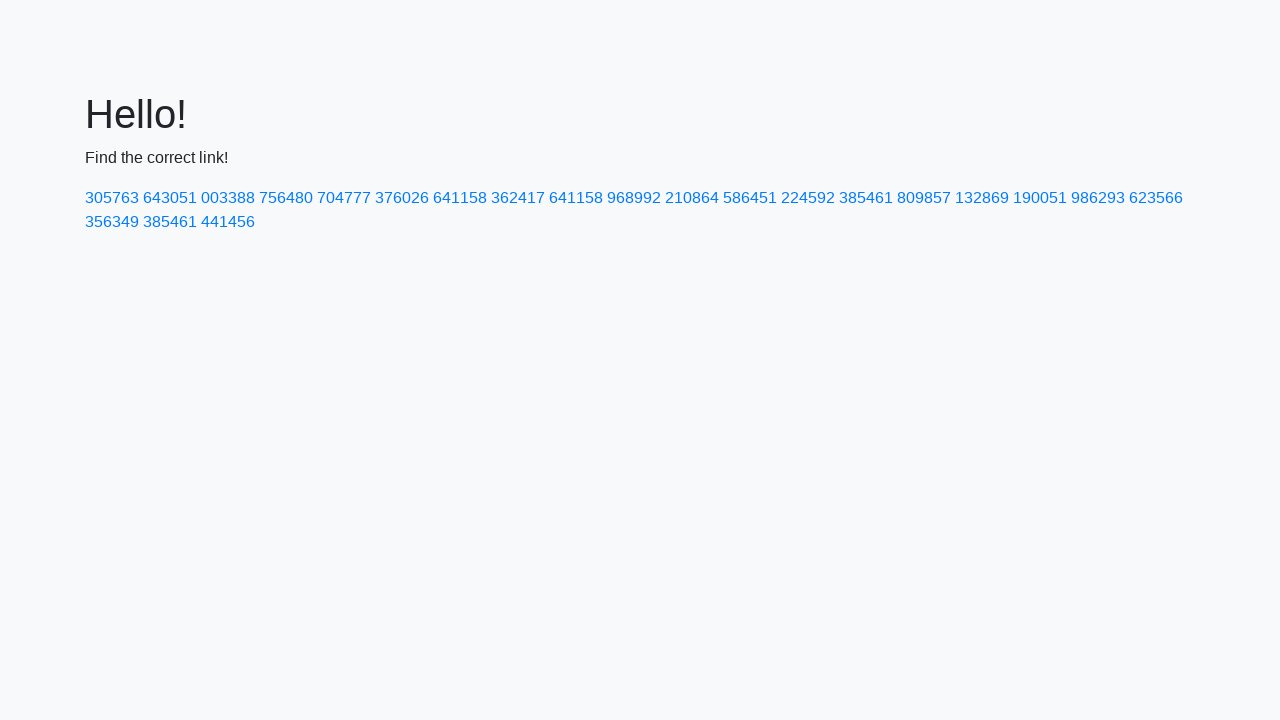

Clicked on dynamically calculated link with text '224592' at (808, 198) on text=224592
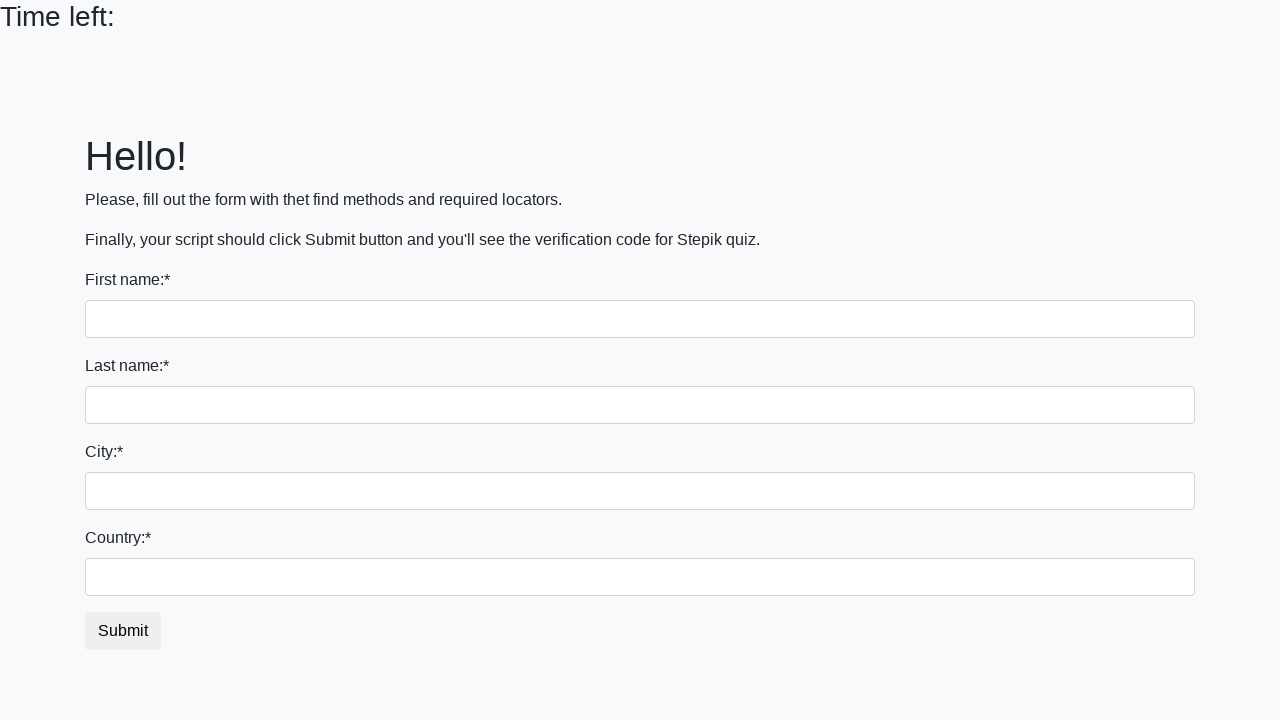

Filled first name field with 'John' on input[name='first_name']
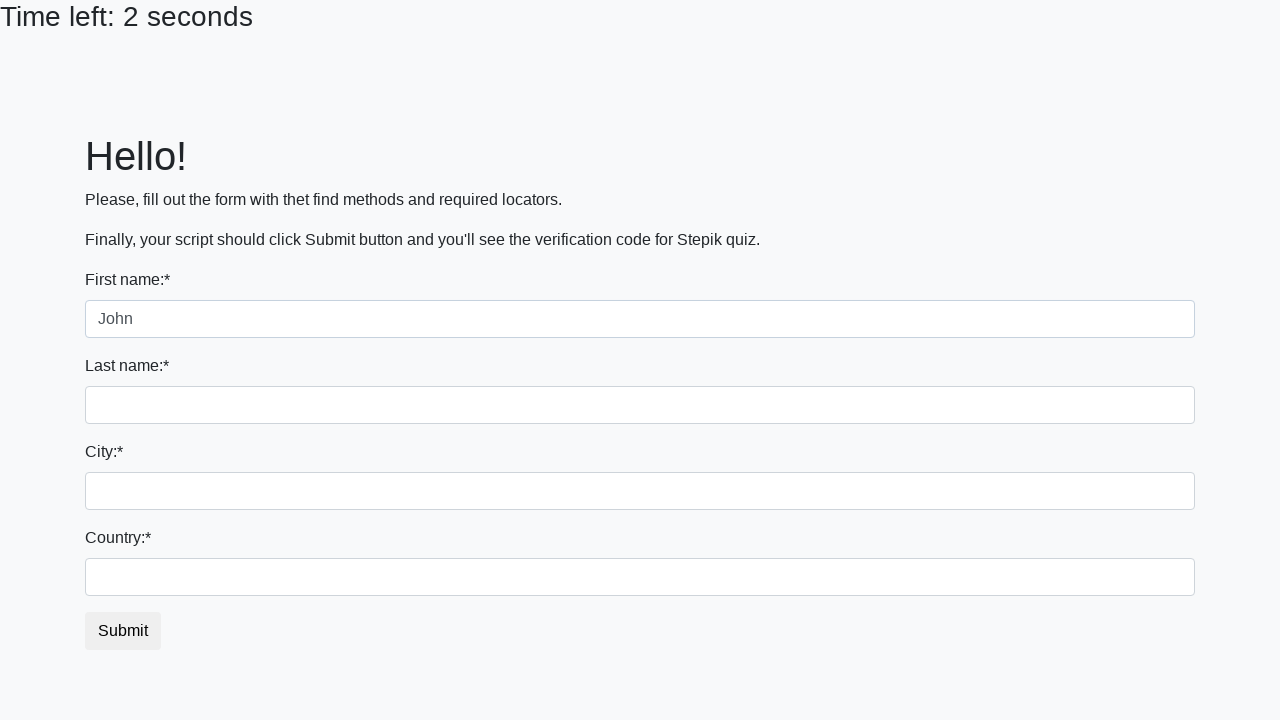

Filled last name field with 'Smith' on input[name='last_name']
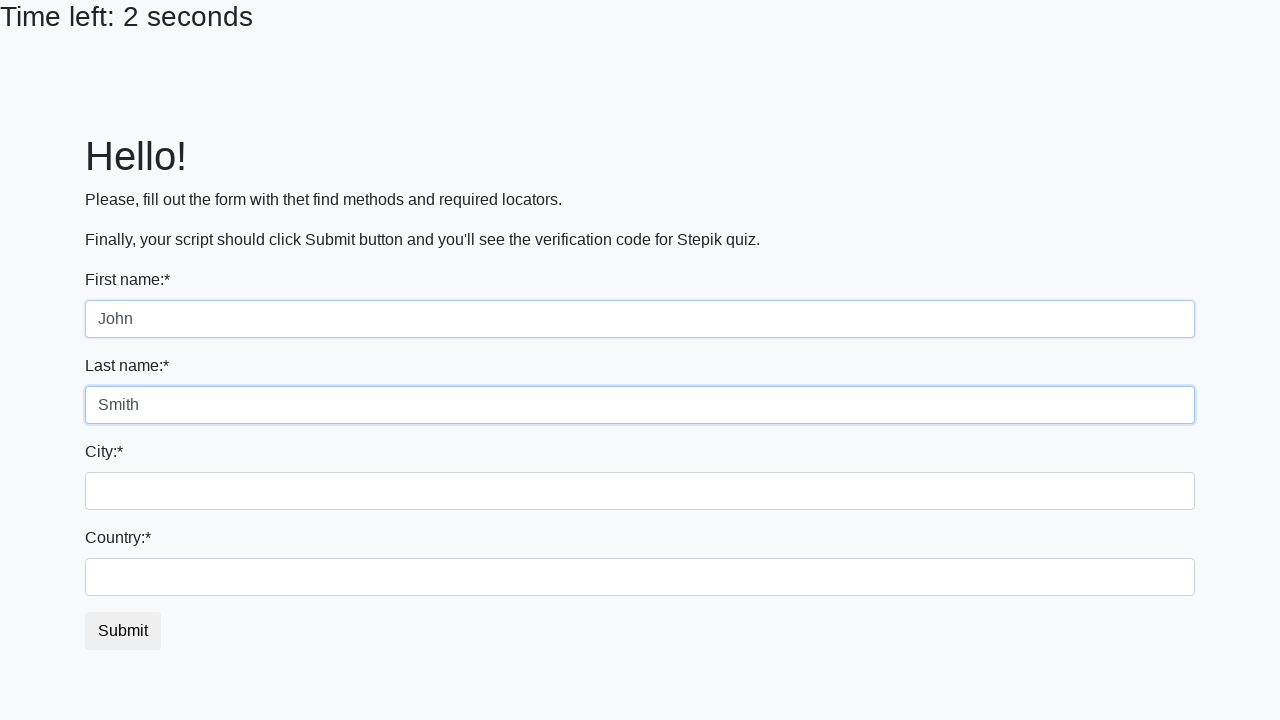

Filled city field with 'New York' on .city
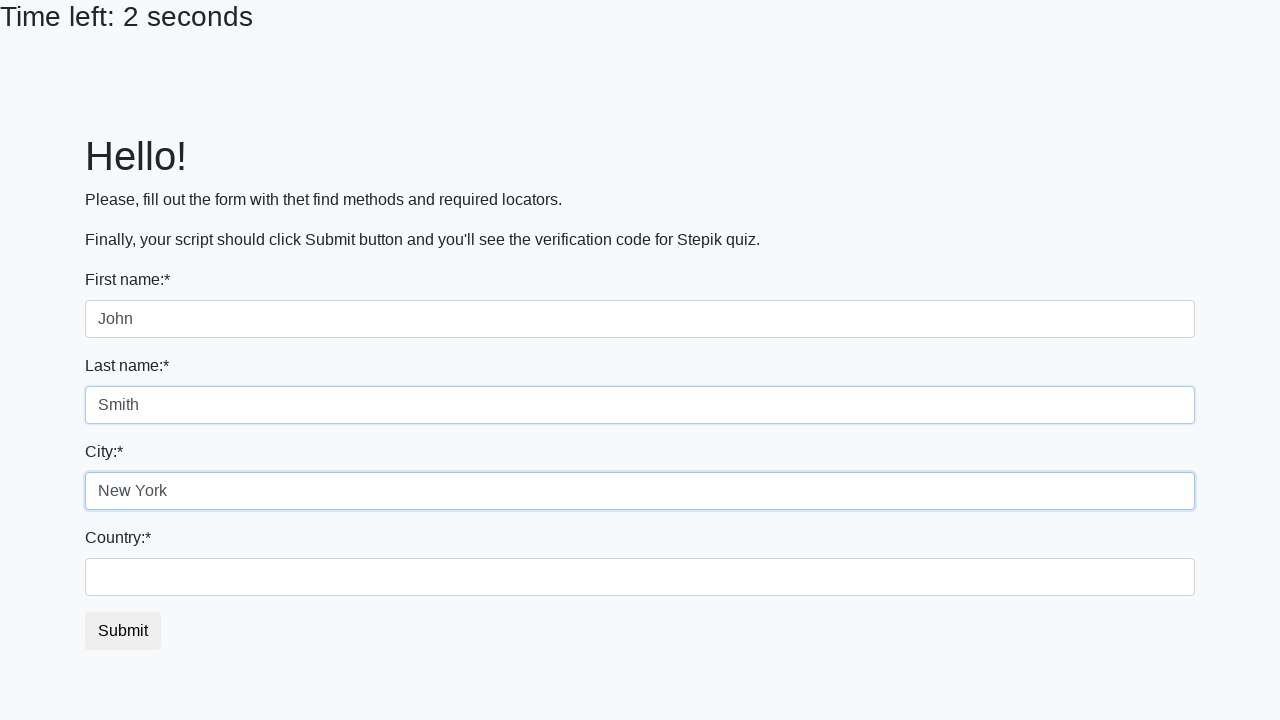

Filled country field with 'USA' on #country
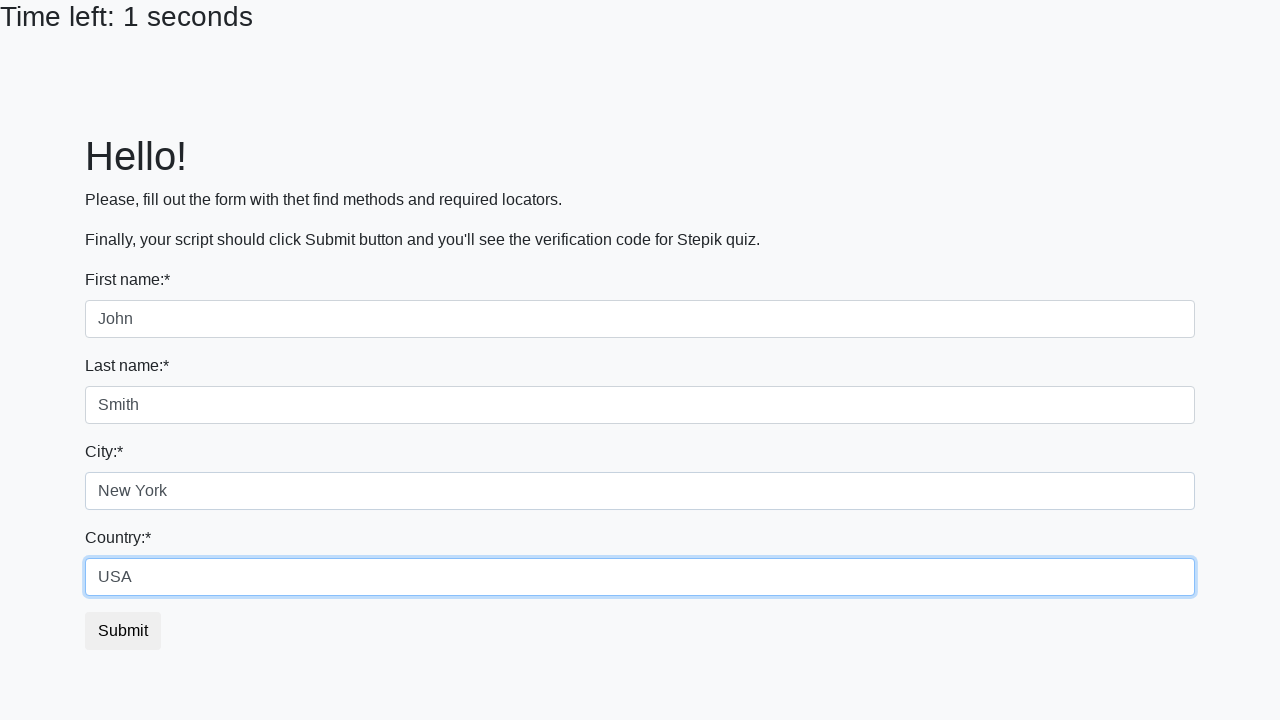

Clicked submit button to submit the form at (123, 631) on .btn
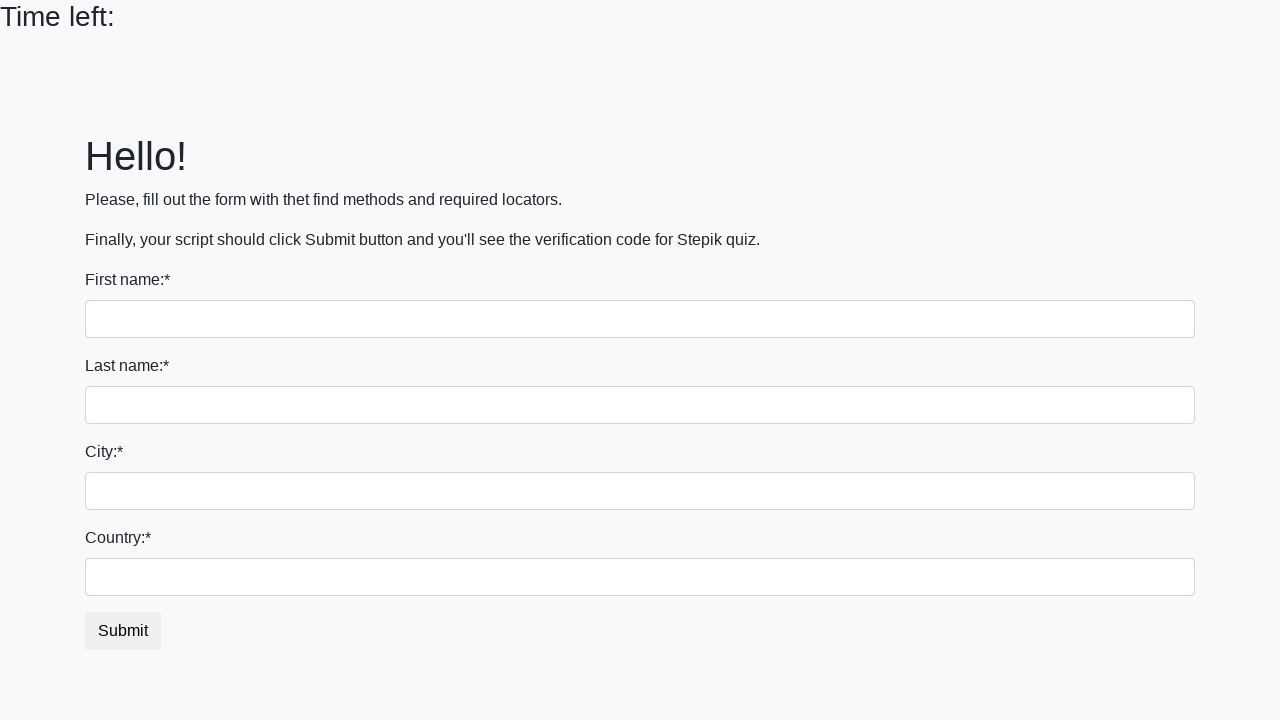

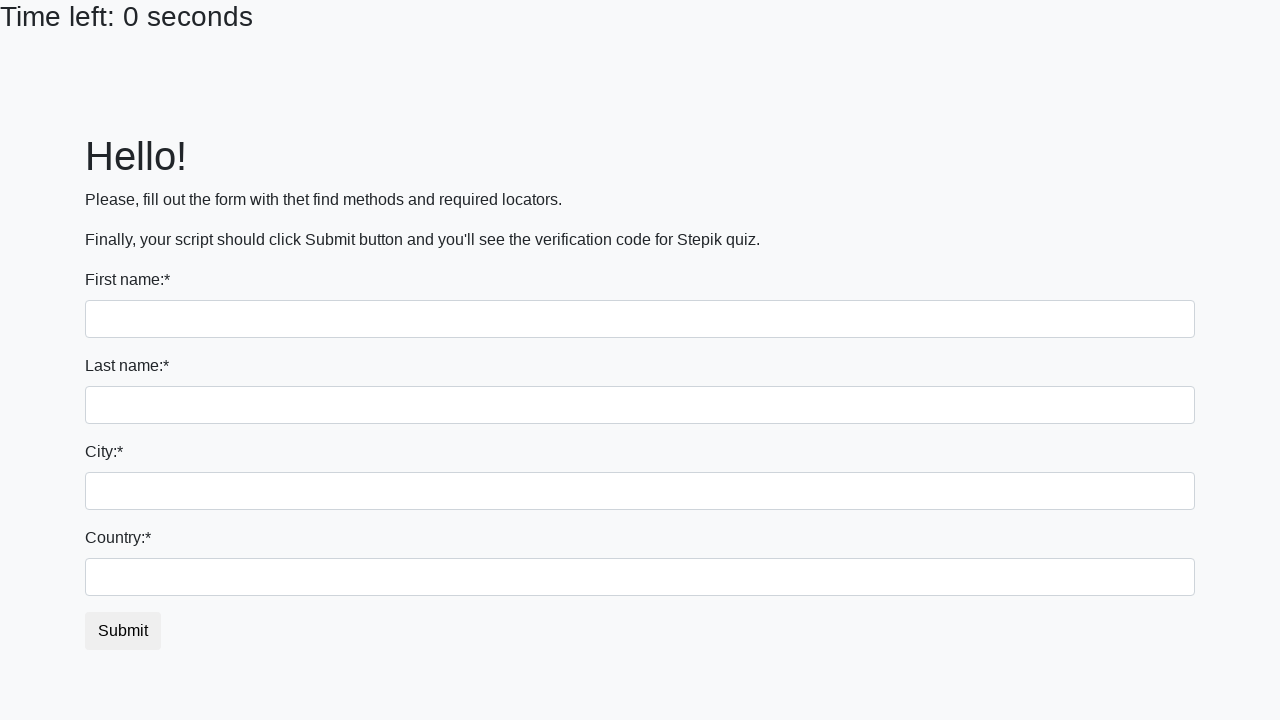